Navigates to a contacts app home page, finds all anchor links, and clicks the last link on the page

Starting URL: https://contacts-app.tobbymarshall815.vercel.app/home

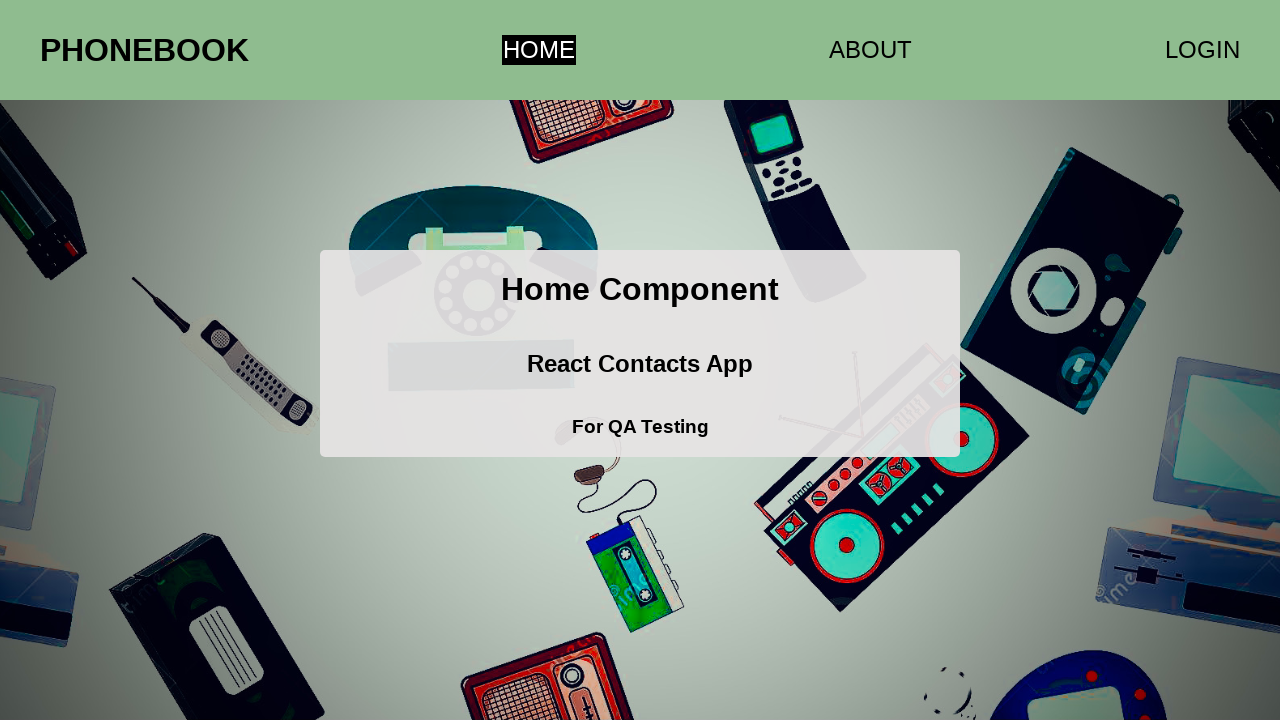

Navigated to contacts app home page
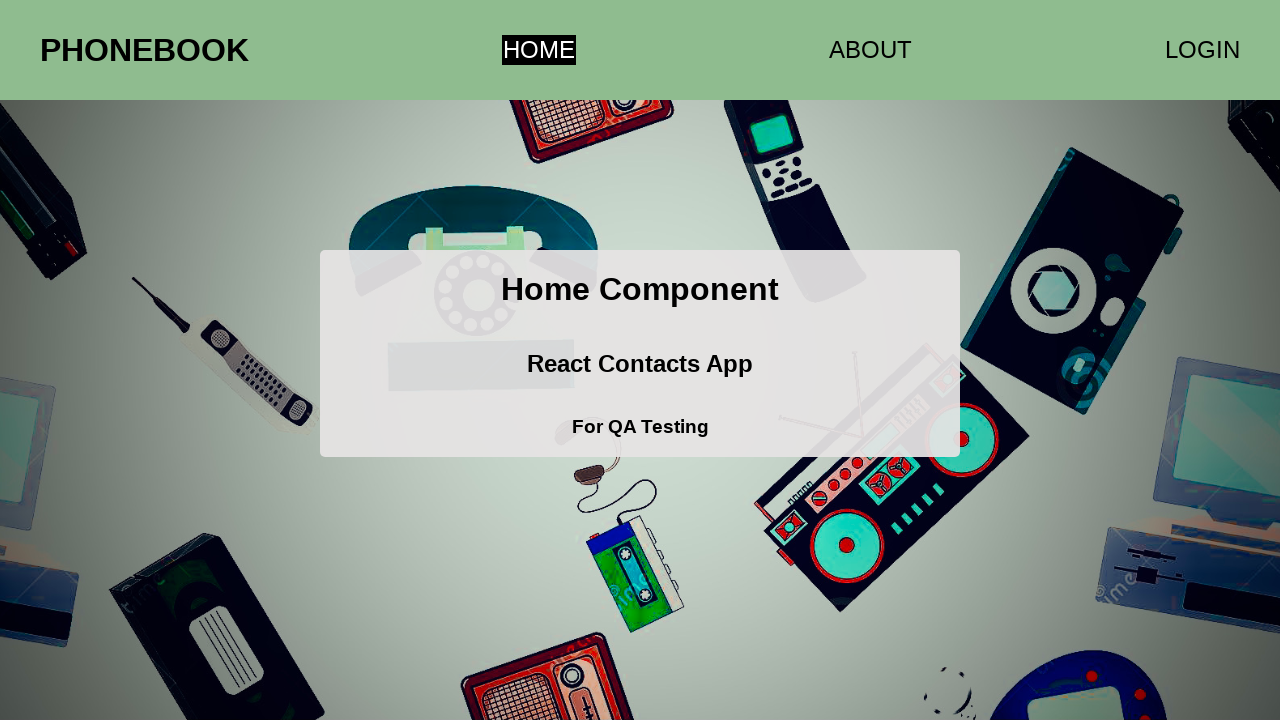

Found all anchor links on the page
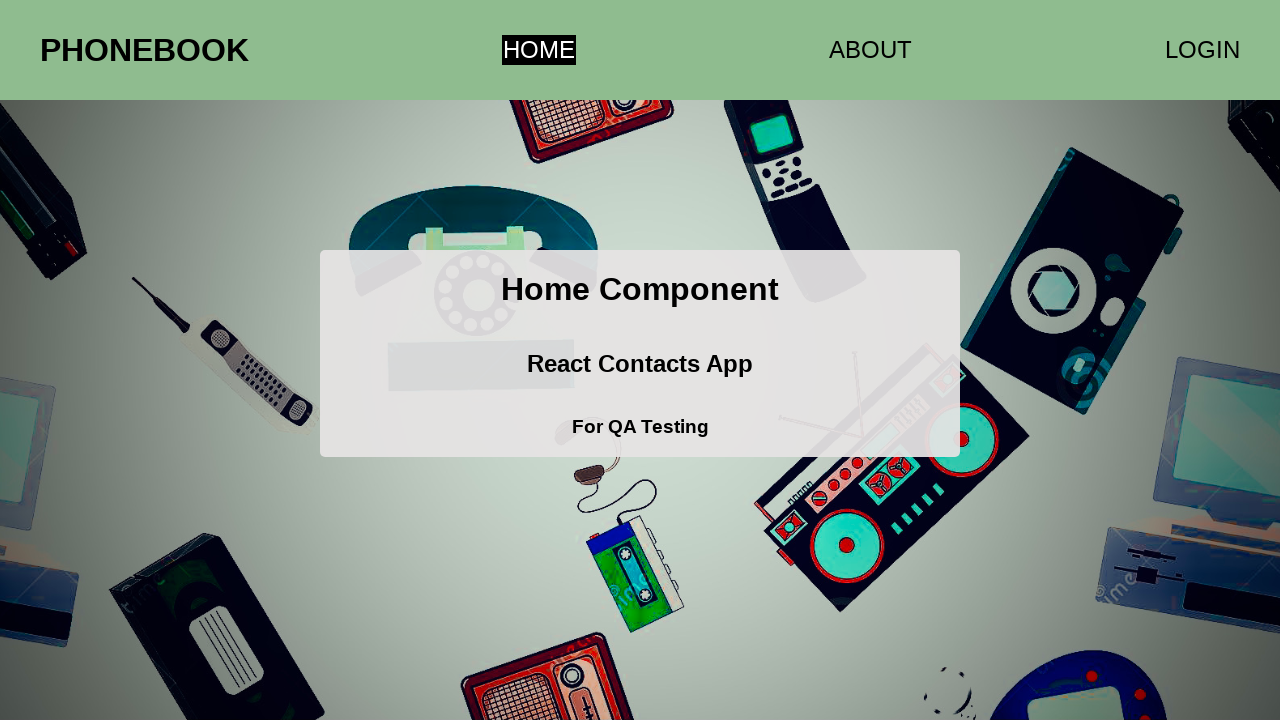

Clicked the last anchor link on the page at (1202, 50) on a >> nth=2
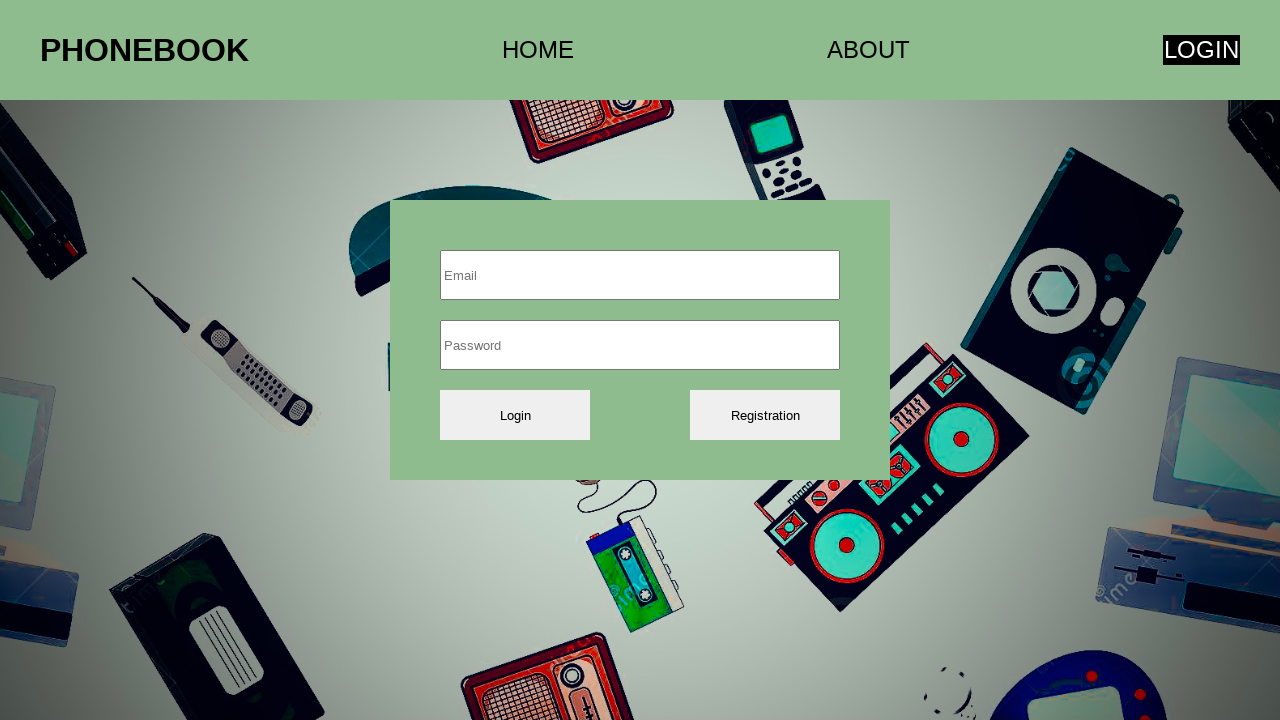

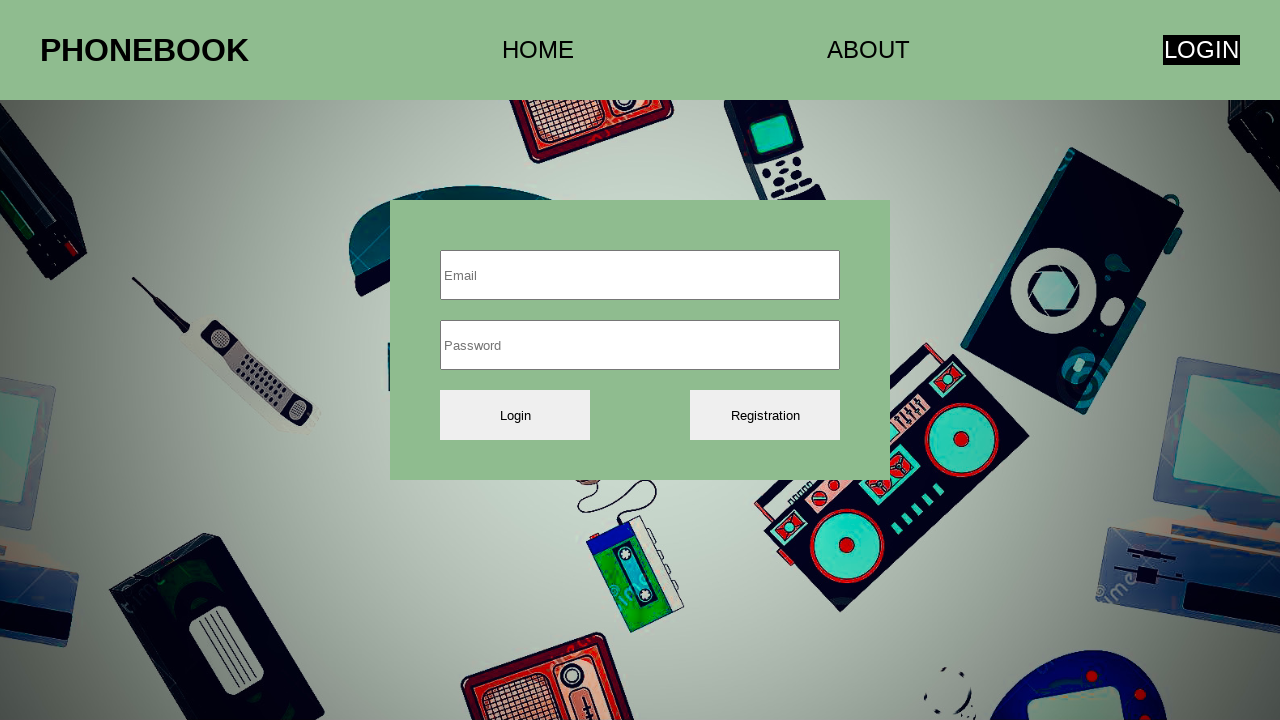